Tests that todo data persists across page reloads by creating items, marking one complete, and verifying state after reload.

Starting URL: https://demo.playwright.dev/todomvc

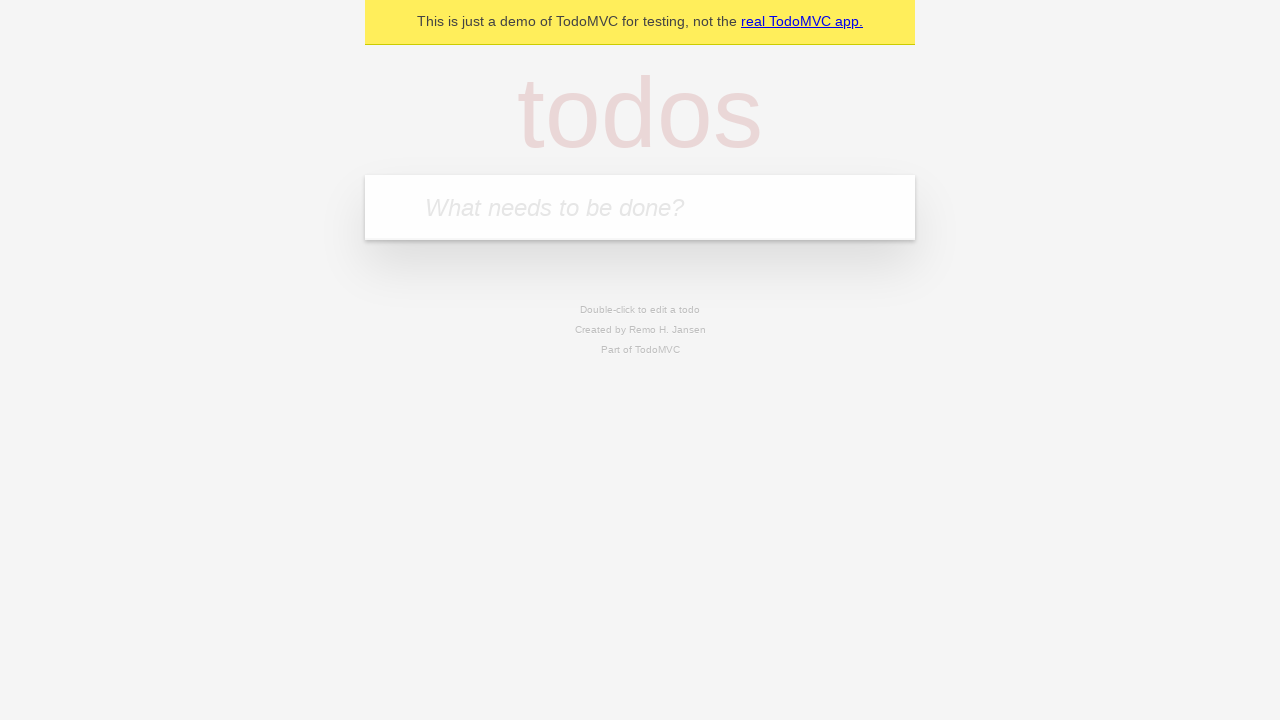

Filled todo input with 'buy some cheese' on internal:attr=[placeholder="What needs to be done?"i]
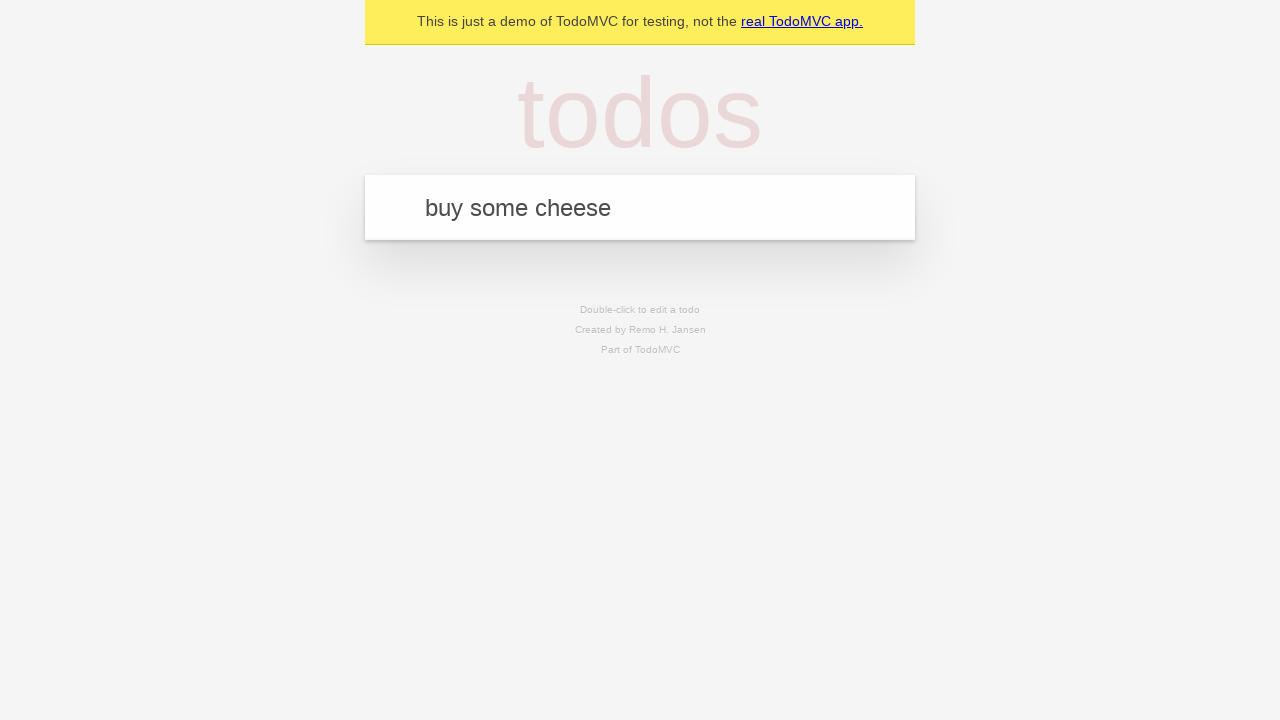

Pressed Enter to create first todo item on internal:attr=[placeholder="What needs to be done?"i]
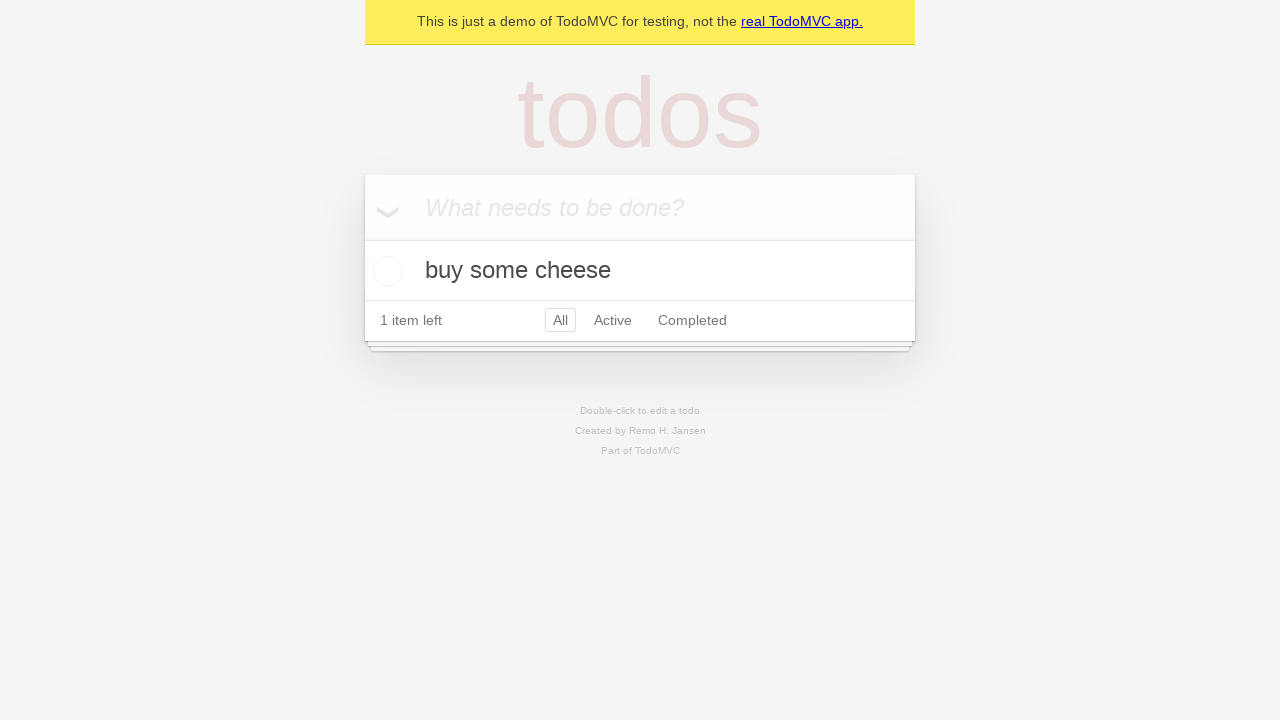

Filled todo input with 'feed the cat' on internal:attr=[placeholder="What needs to be done?"i]
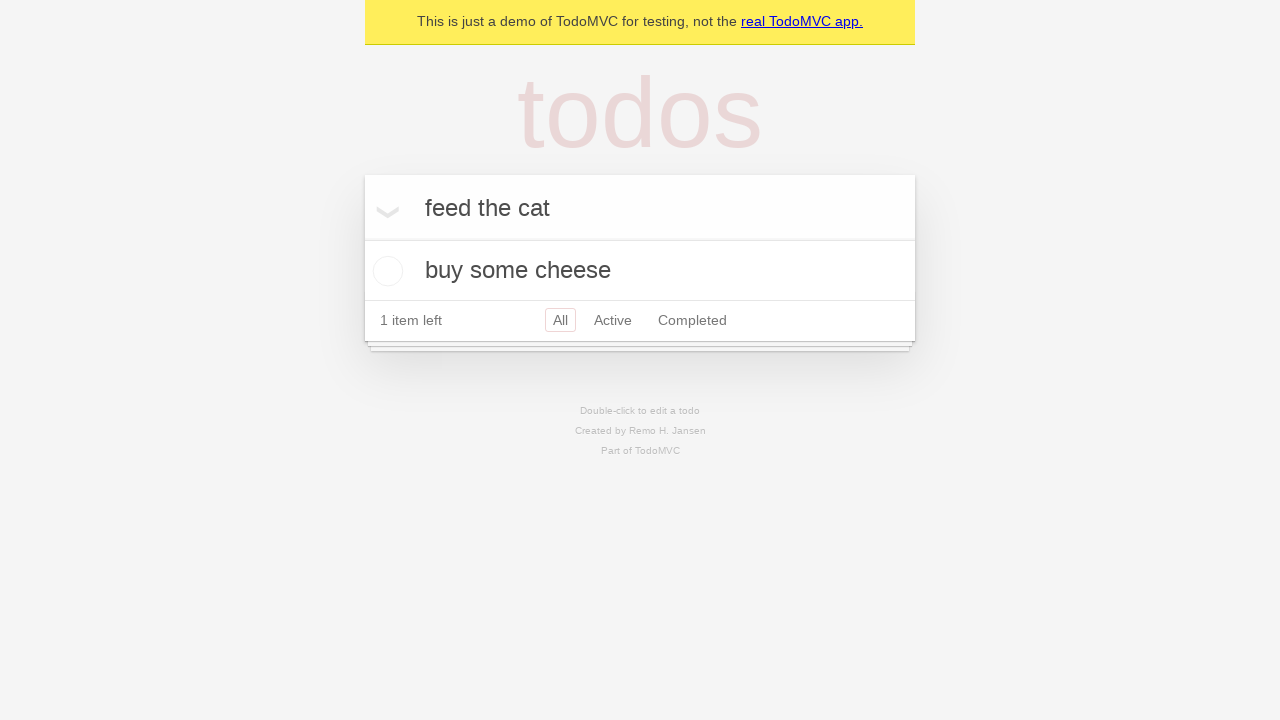

Pressed Enter to create second todo item on internal:attr=[placeholder="What needs to be done?"i]
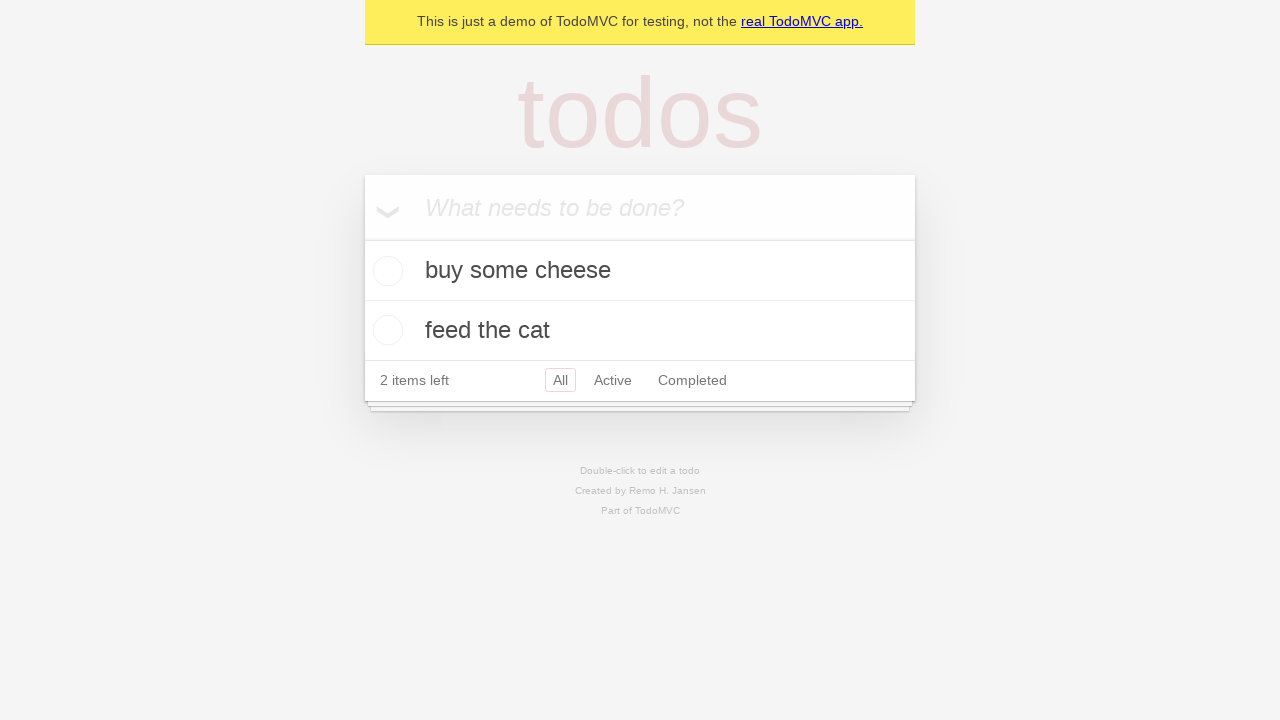

Checked the first todo item 'buy some cheese' at (385, 271) on internal:testid=[data-testid="todo-item"s] >> nth=0 >> internal:role=checkbox
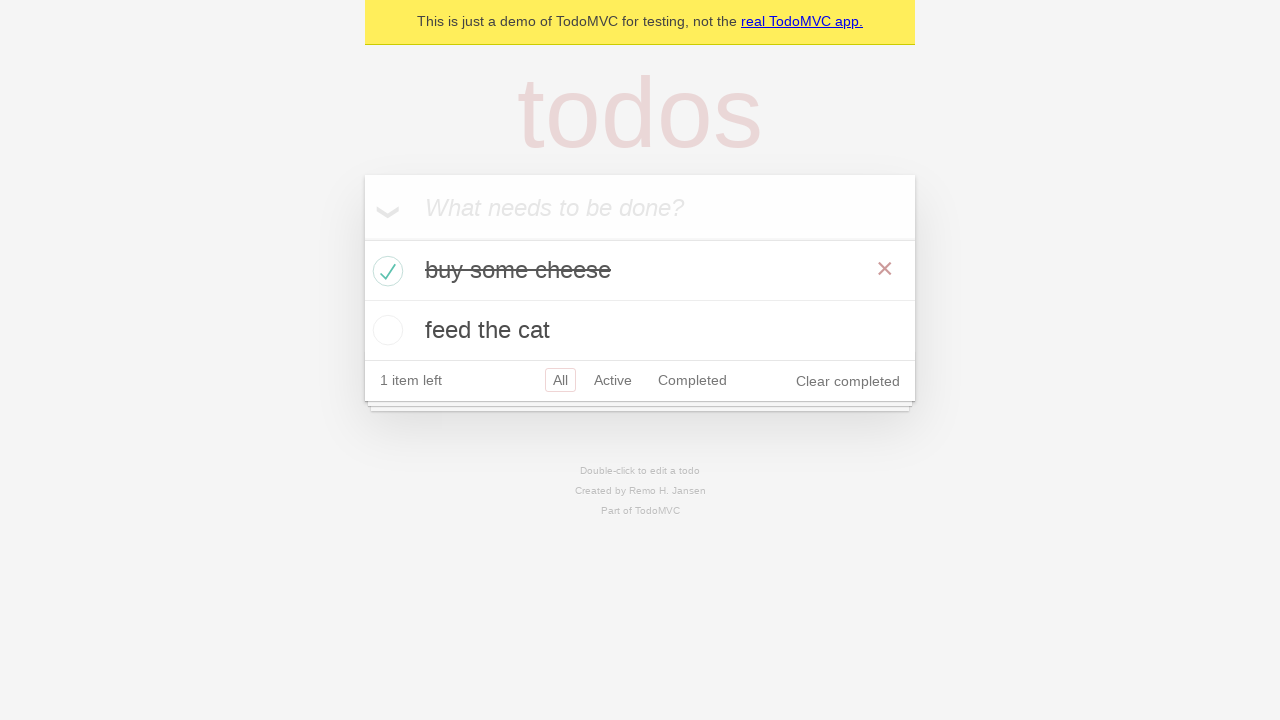

Reloaded the page to verify data persistence
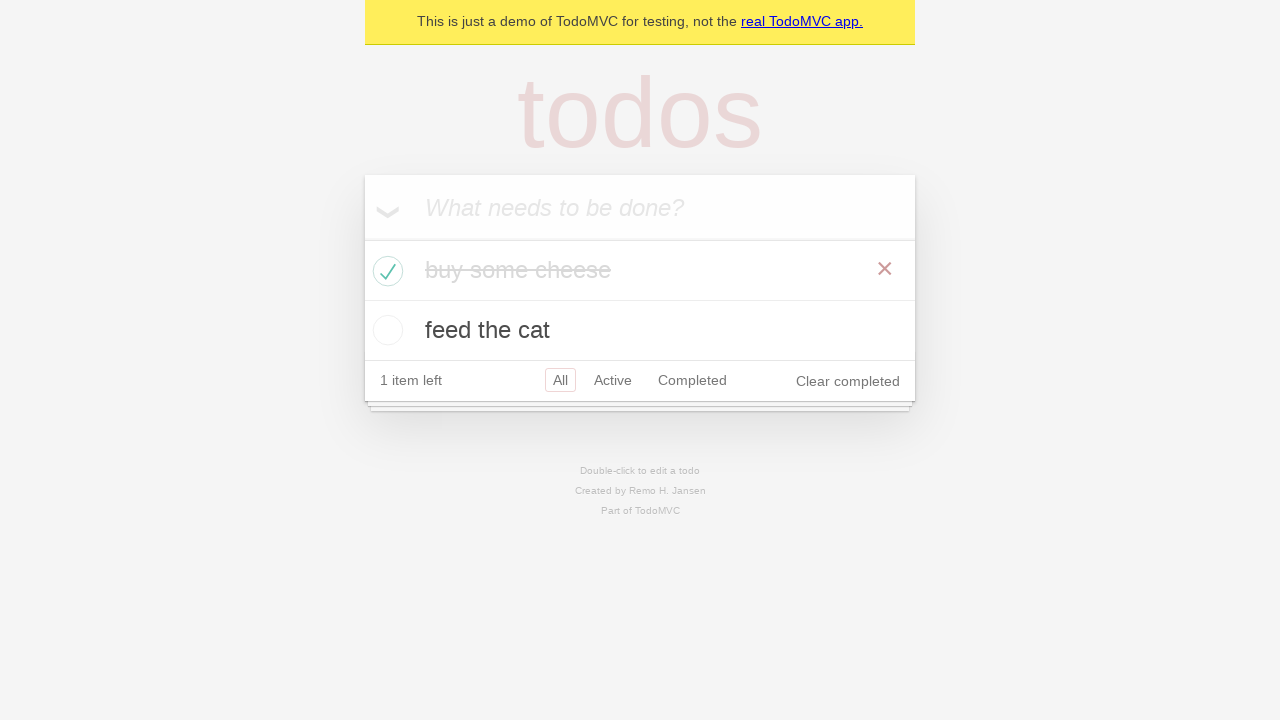

Waited for todo items to load after page reload
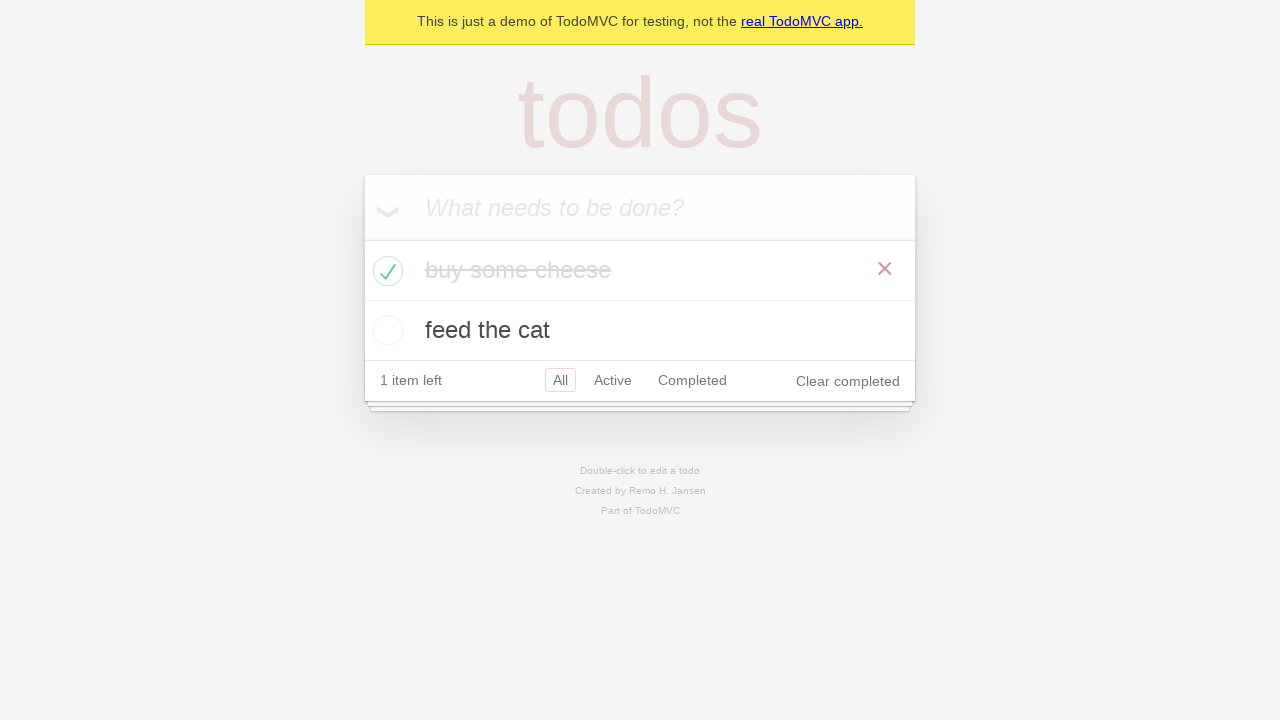

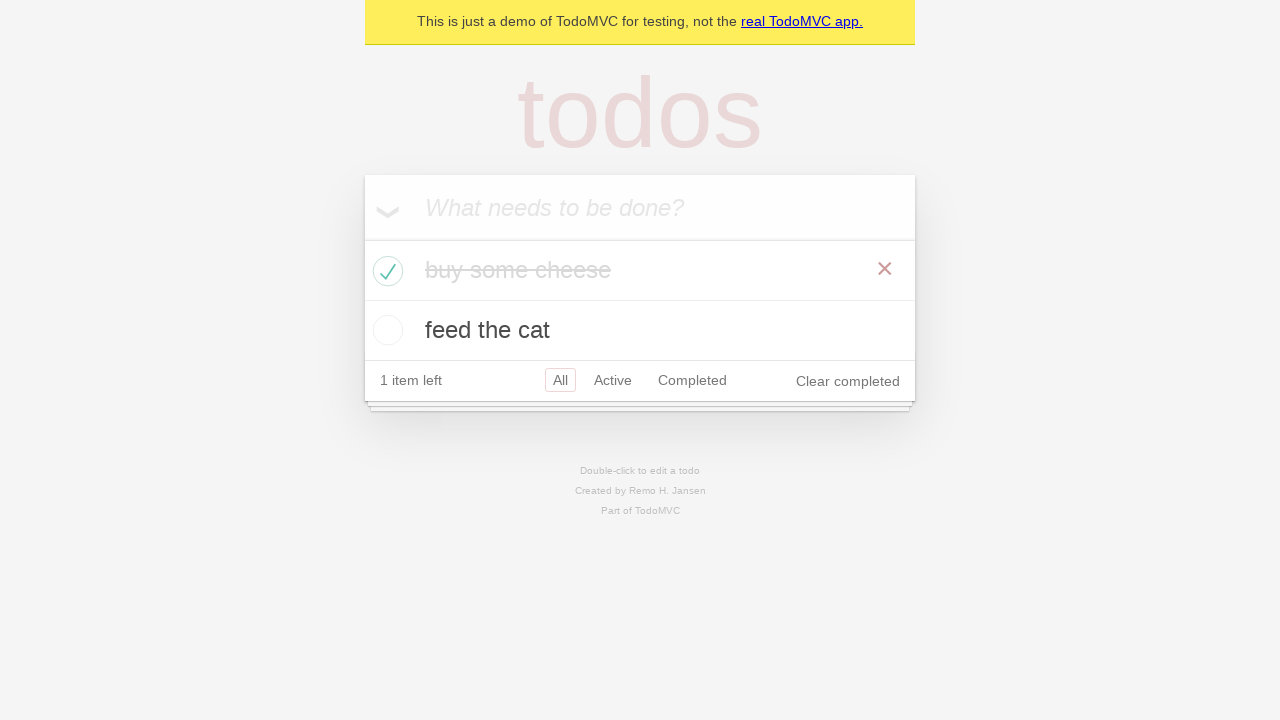